Navigates to an automation practice page and takes a screenshot of the page

Starting URL: https://rahulshettyacademy.com/AutomationPractice/

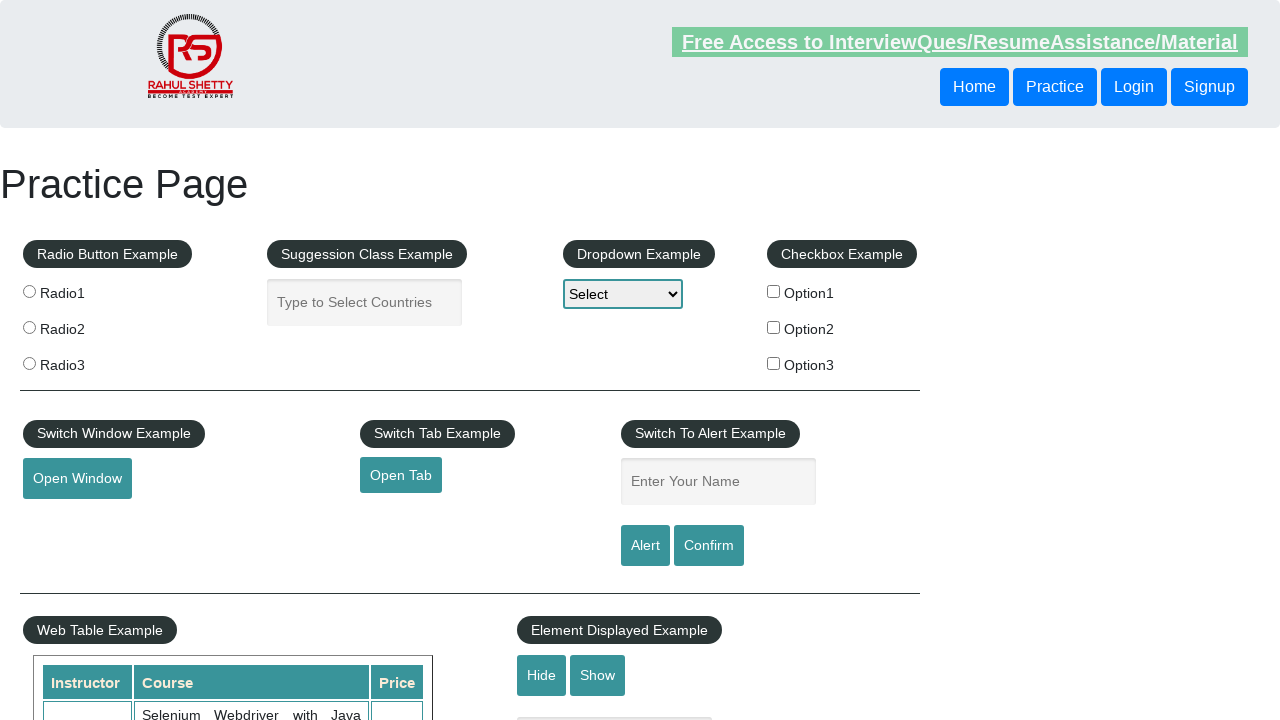

Took screenshot of automation practice page
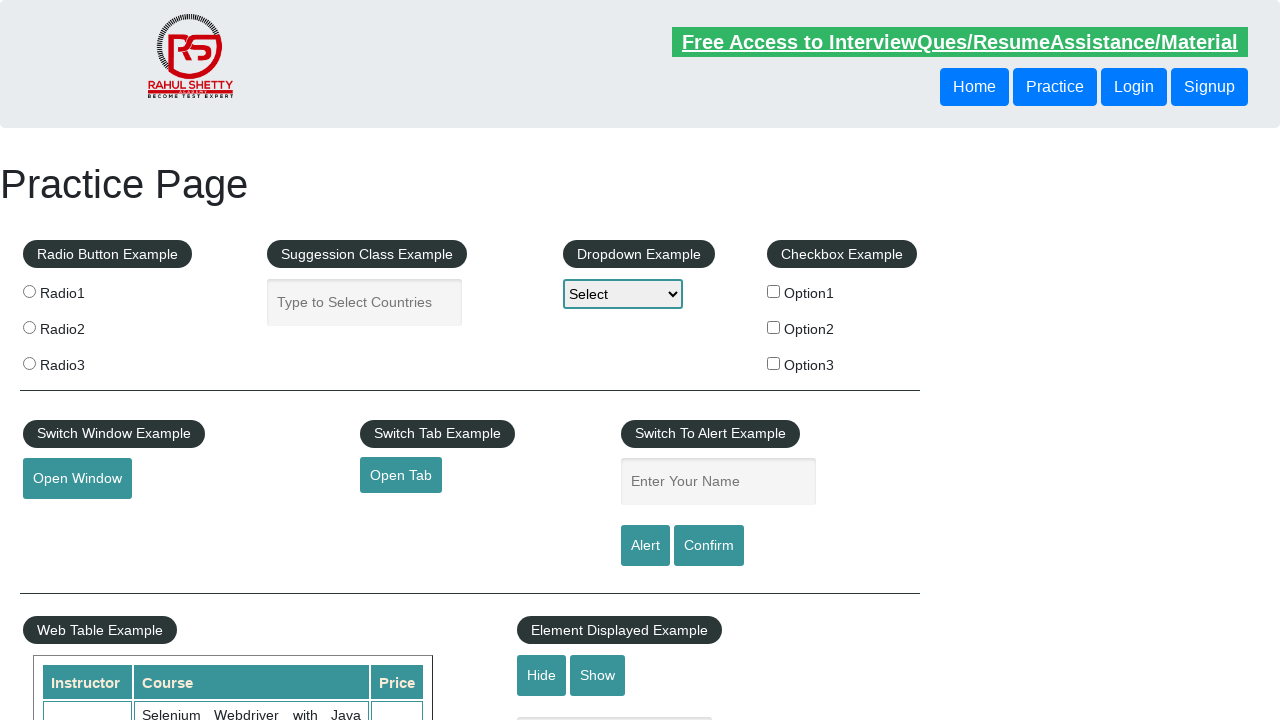

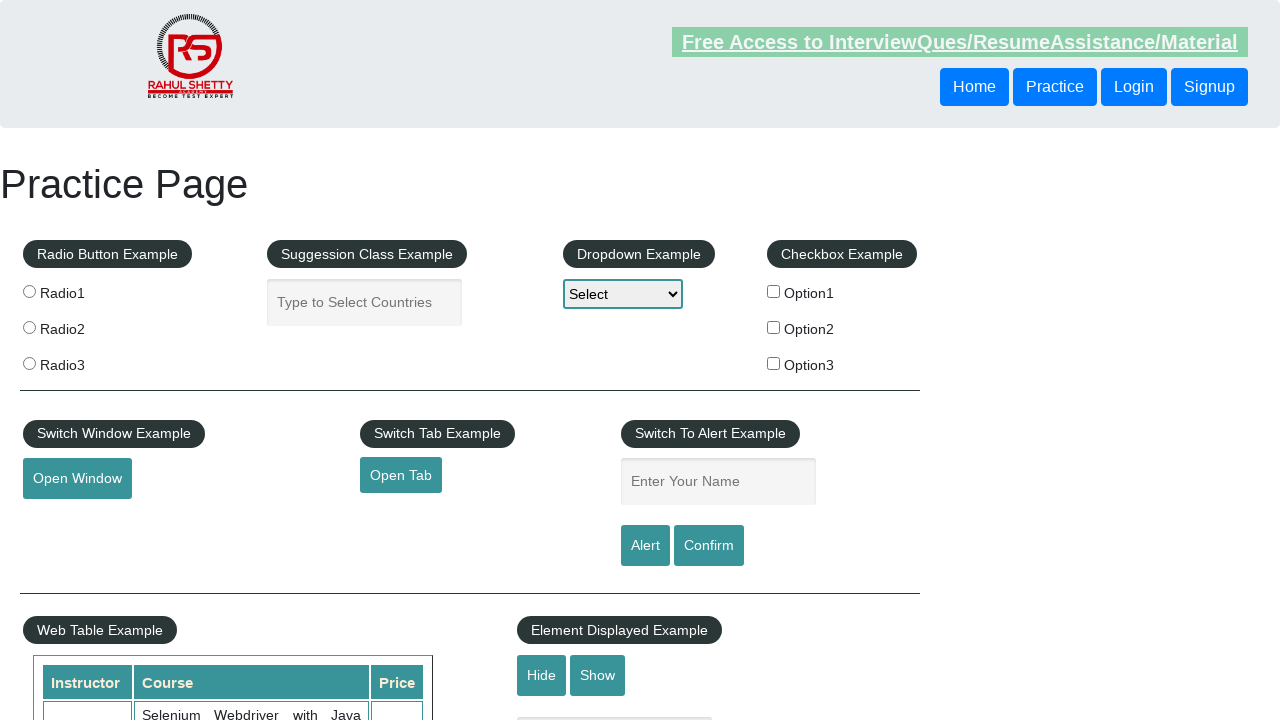